Navigates to the OrangeHRM login page and waits for the username field to become visible, then verifies the page URL matches the expected URL.

Starting URL: https://opensource-demo.orangehrmlive.com/web/index.php/auth/login

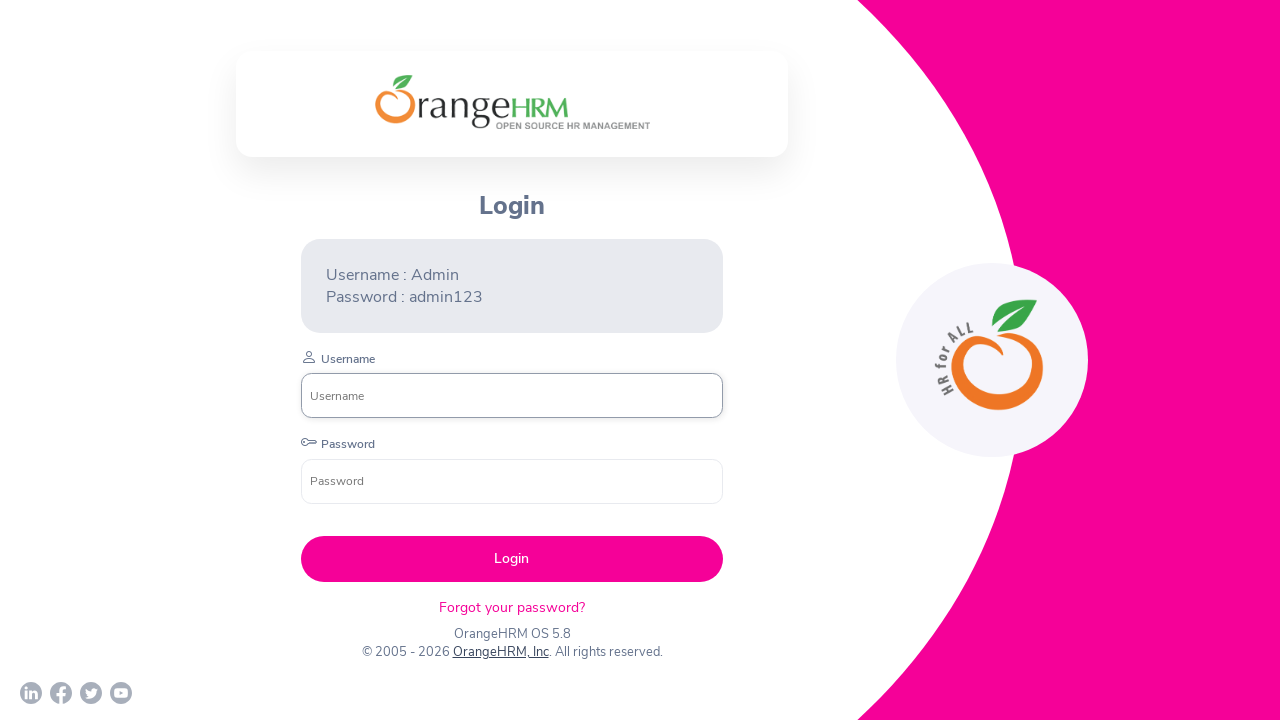

Waited for username field to become visible on OrangeHRM login page
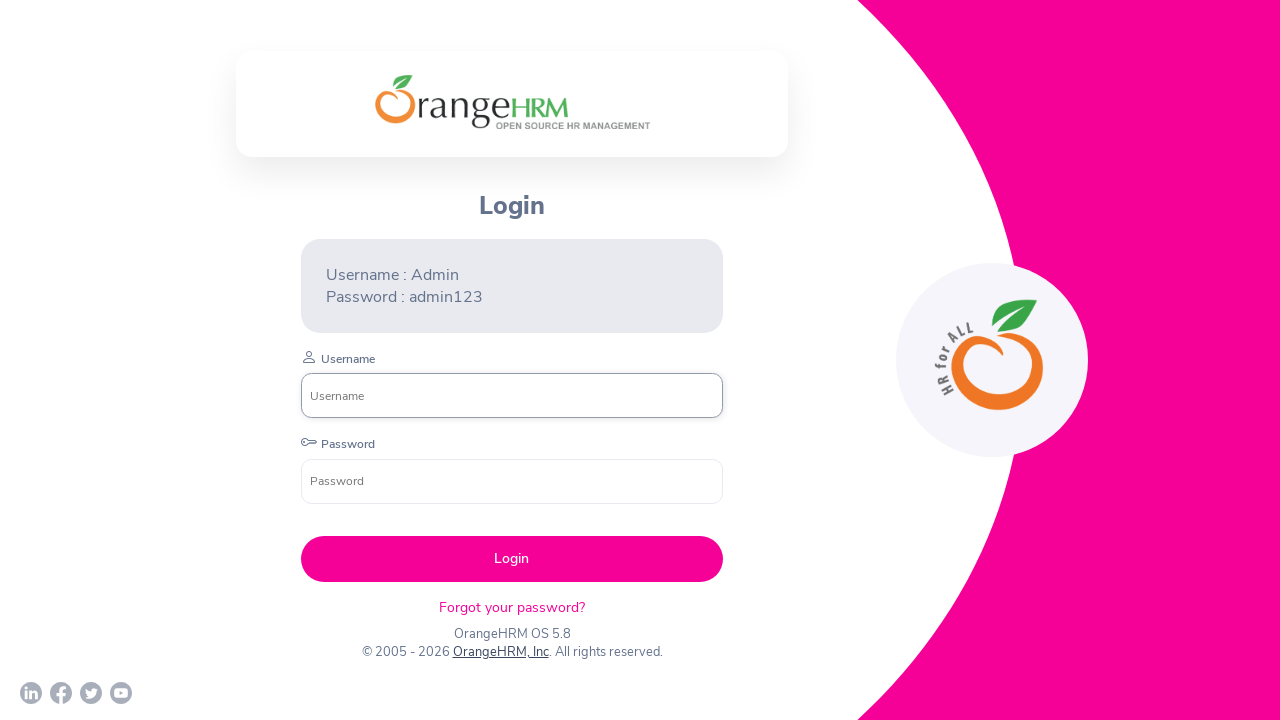

Verified page URL matches expected login page URL
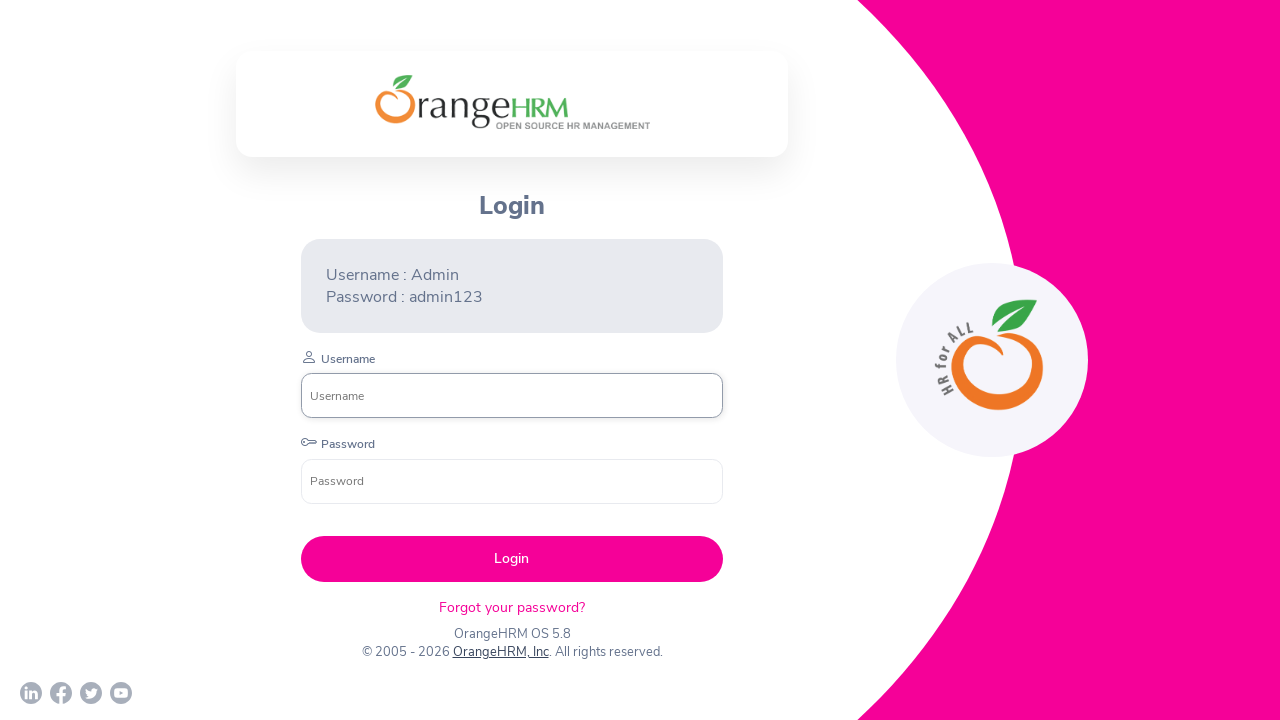

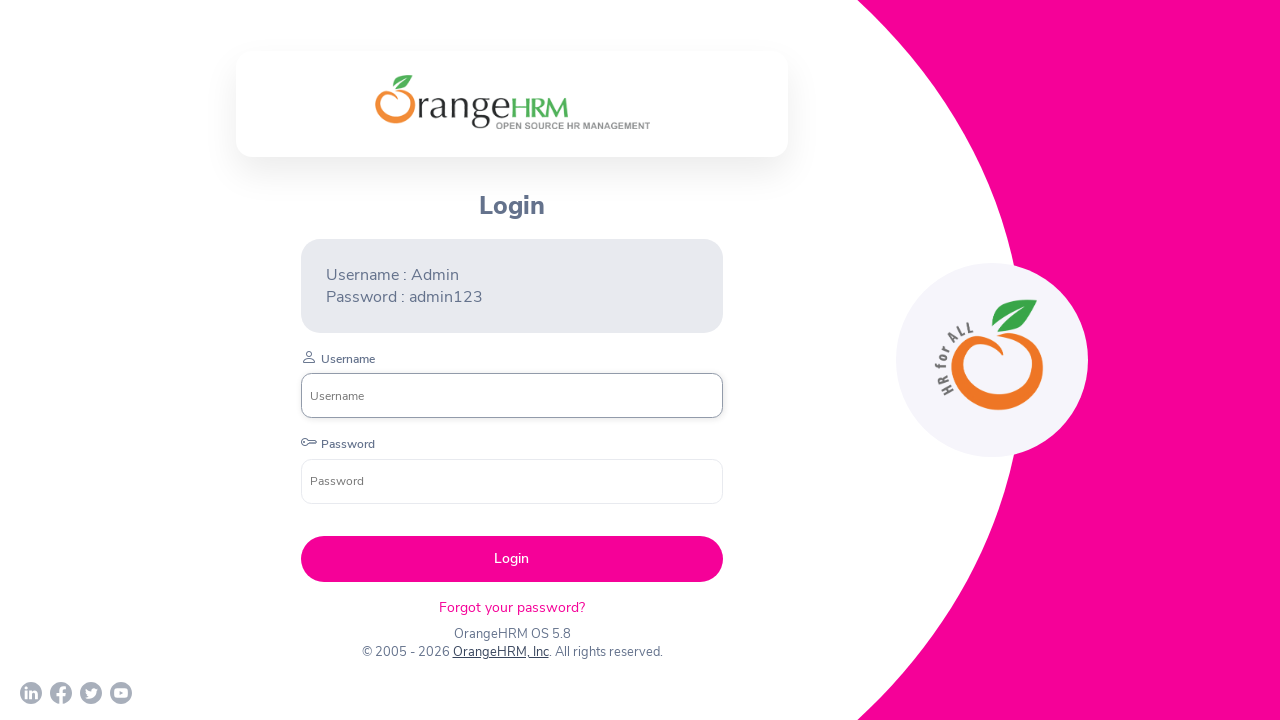